Tests sending keyboard keys using the TAB key via keyboard actions and verifying the result text displays the correct key pressed.

Starting URL: http://the-internet.herokuapp.com/key_presses

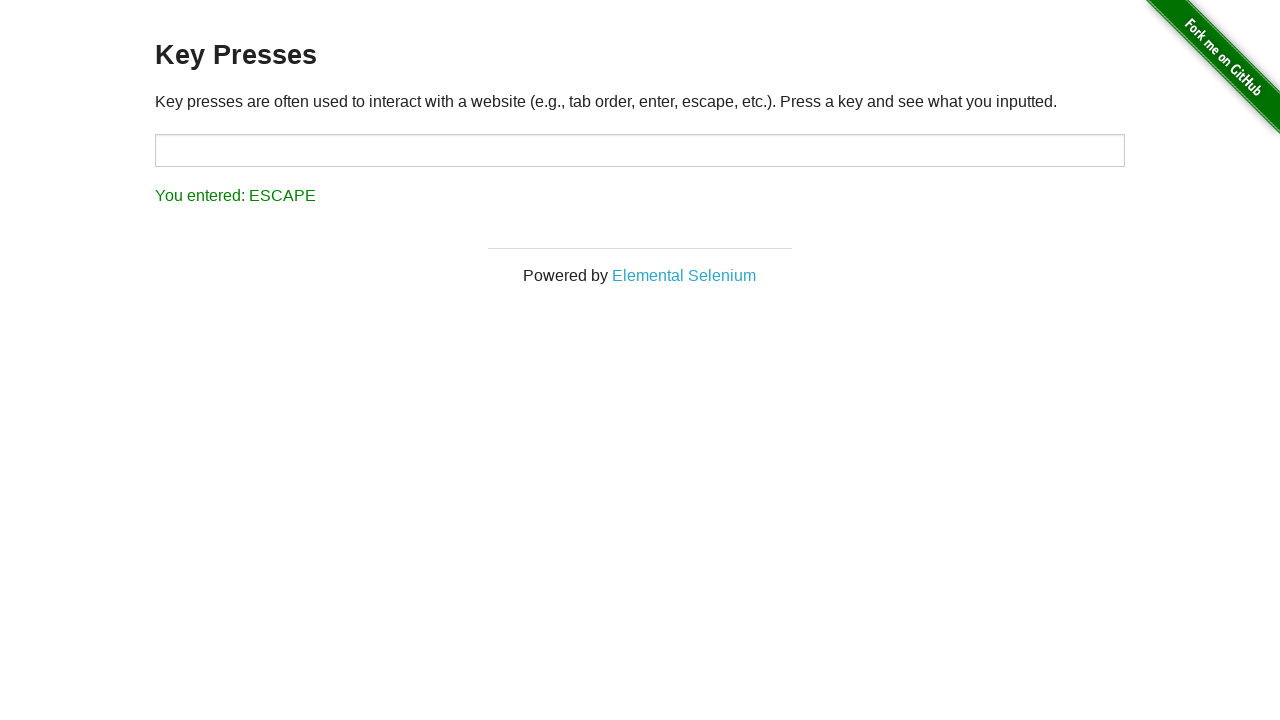

Pressed TAB key on the page
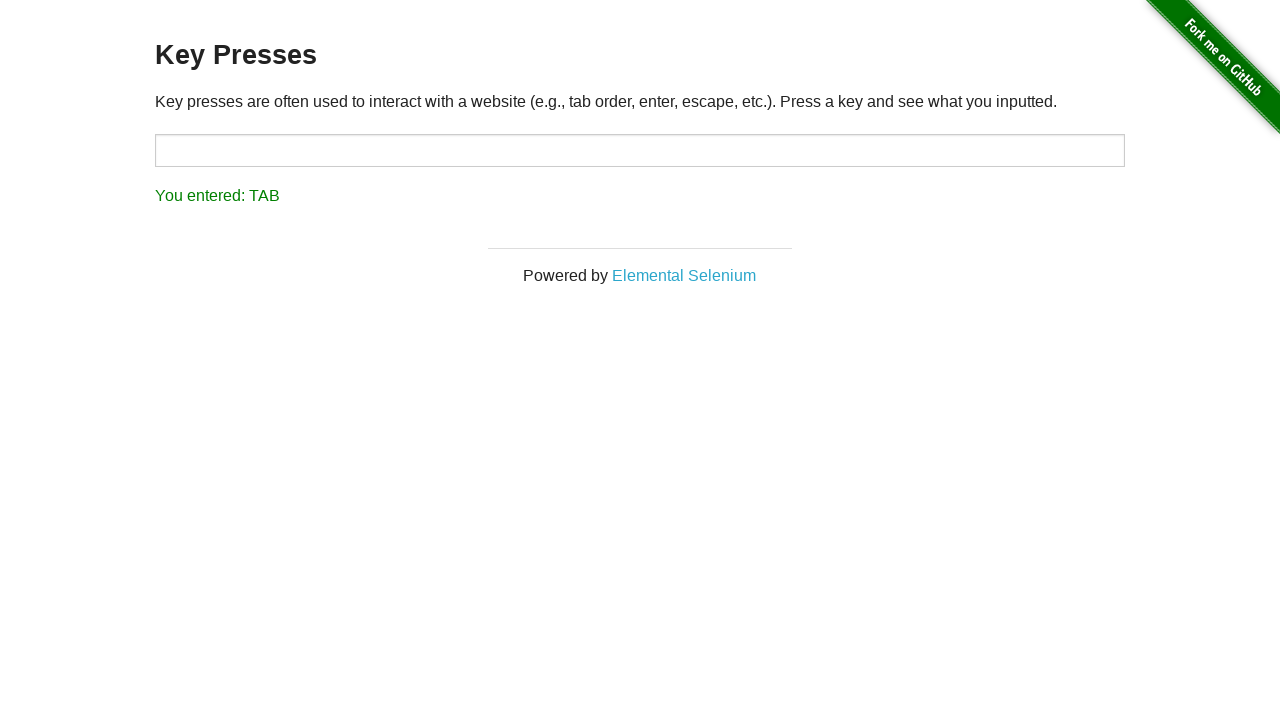

Waited for result element to appear
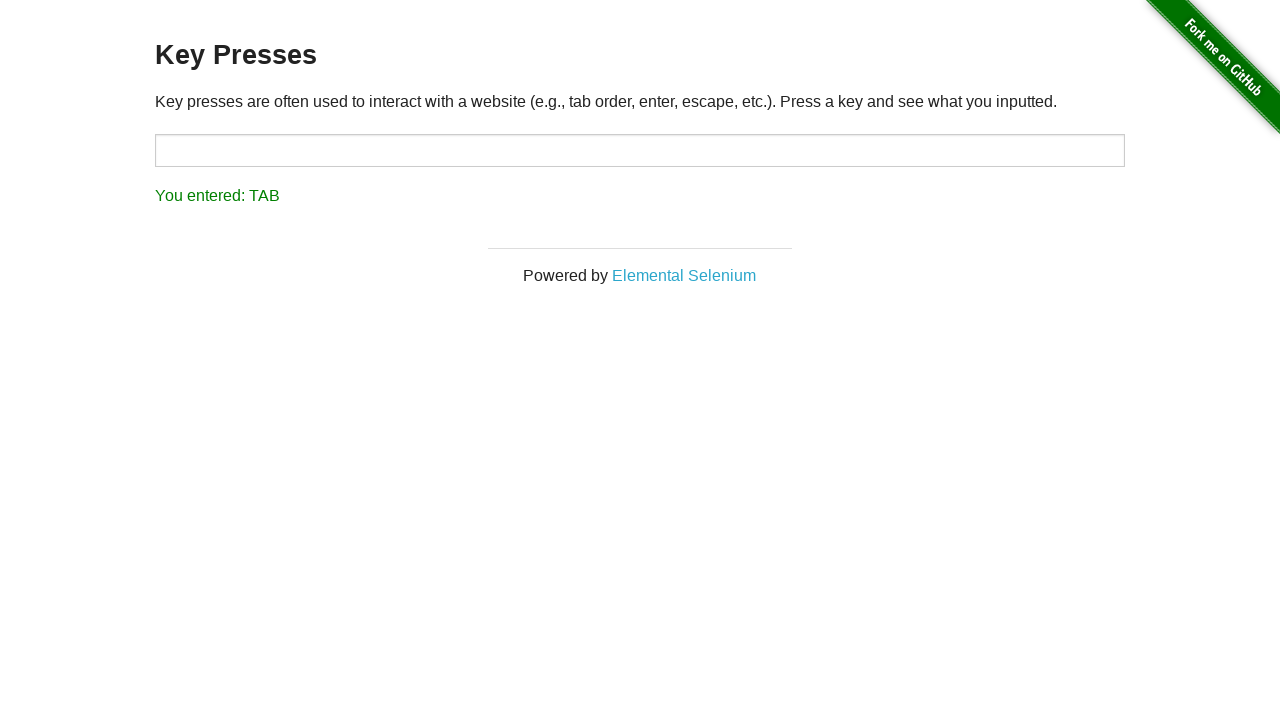

Retrieved result text content
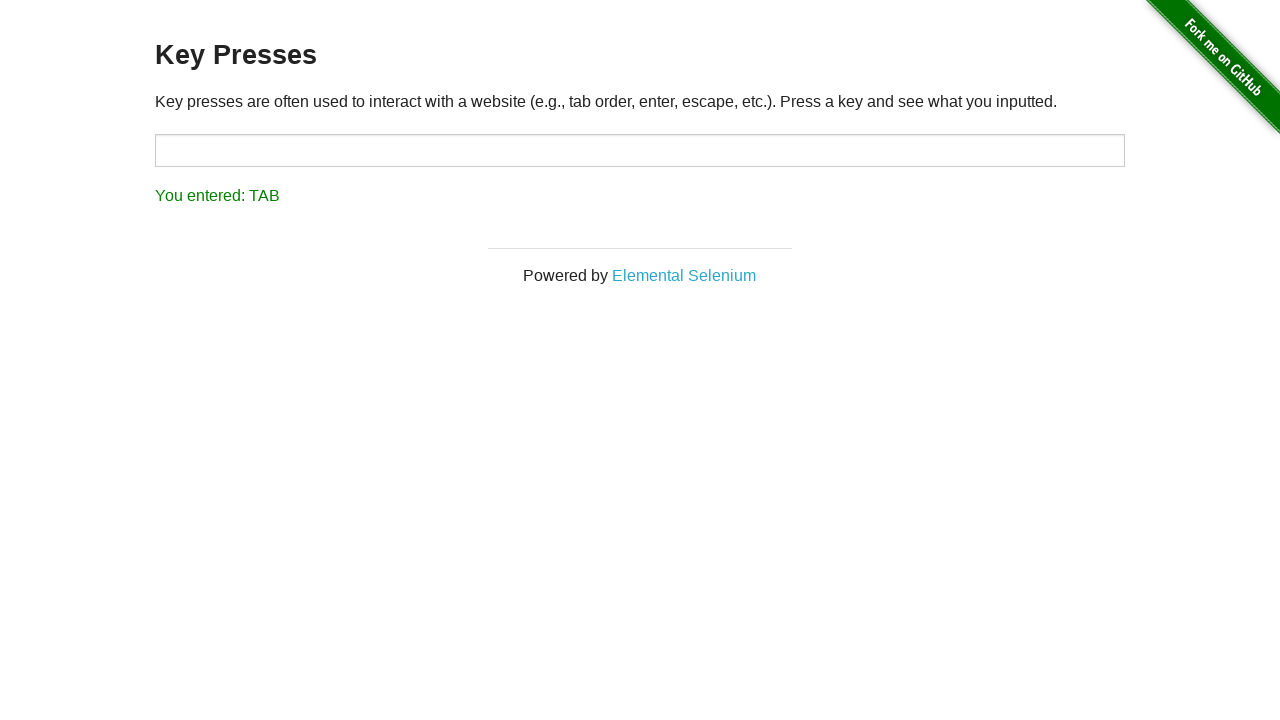

Verified result text shows 'You entered: TAB'
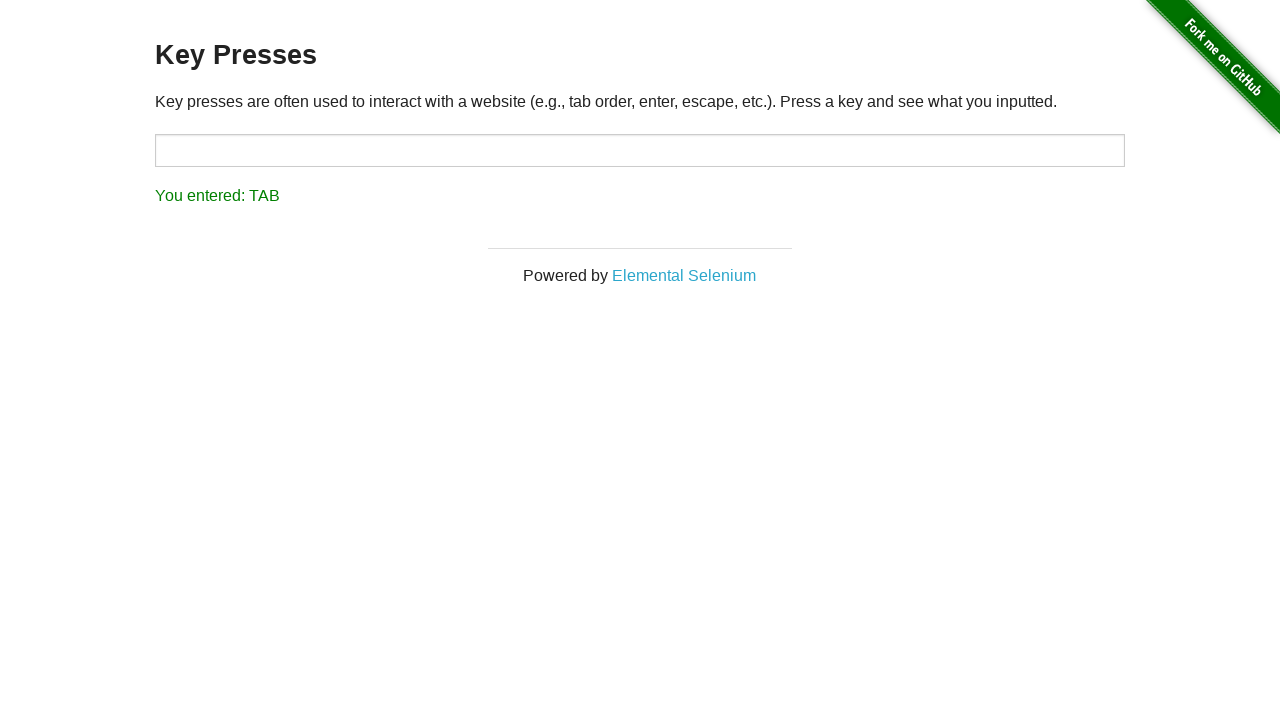

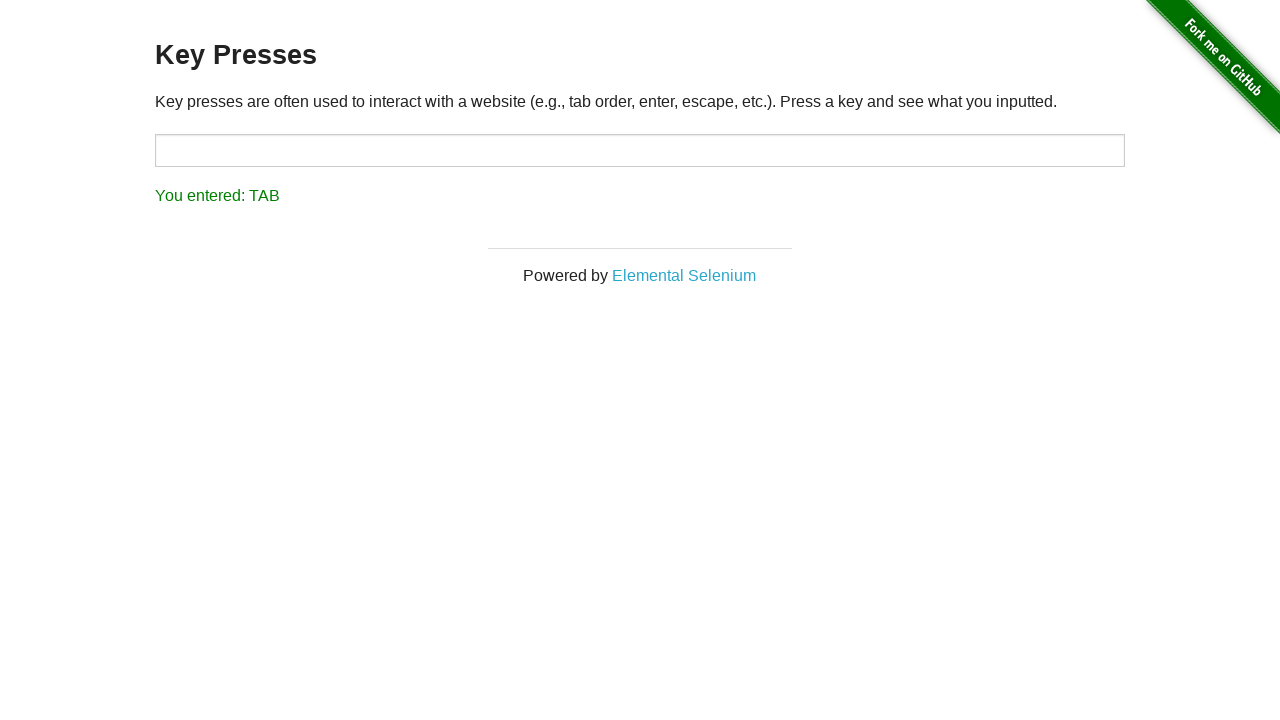